Tests A/B test opt-out by first visiting the main page, adding an opt-out cookie, then navigating to the A/B test page and verifying the opt-out is active

Starting URL: https://the-internet.herokuapp.com

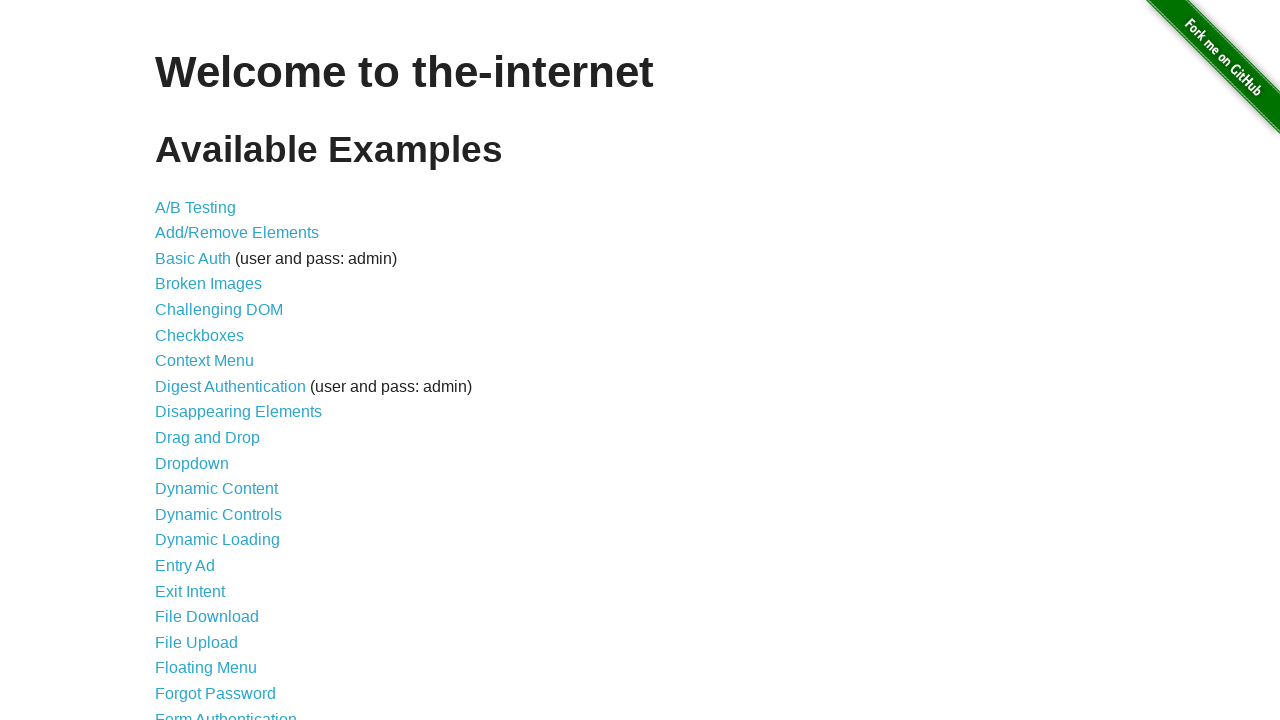

Added optimizelyOptOut cookie to opt out of A/B tests
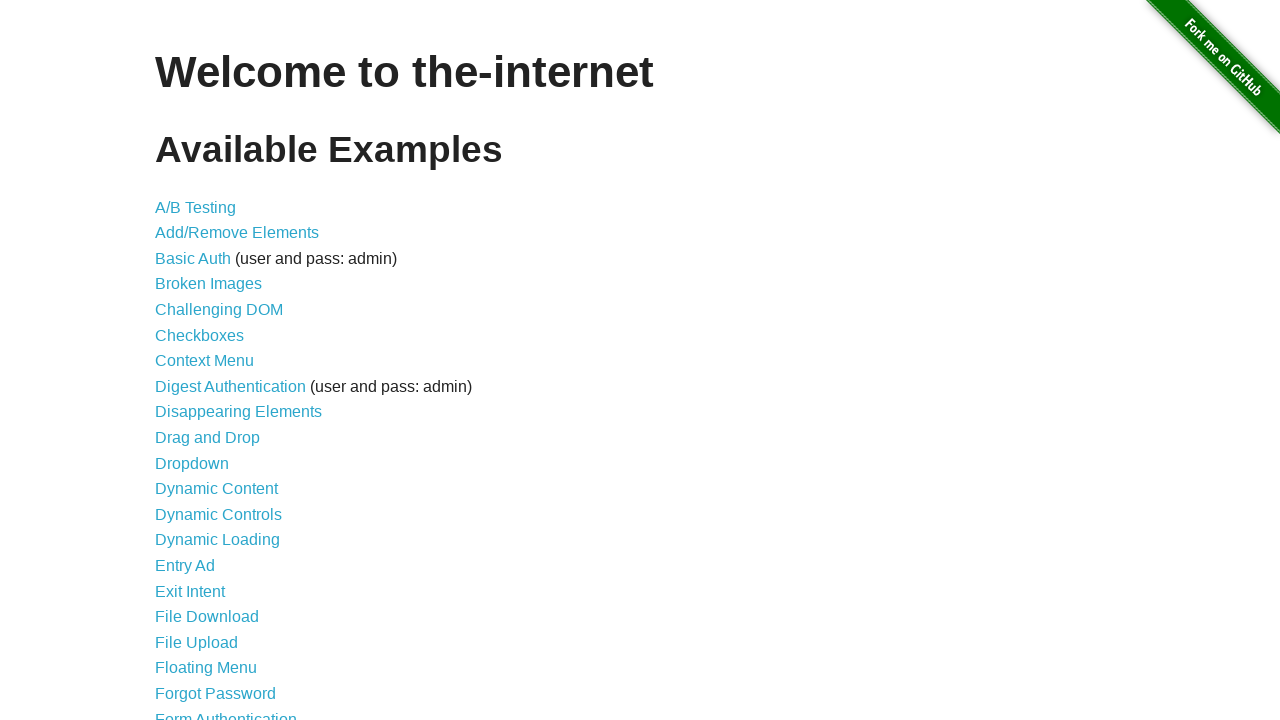

Navigated to A/B test page
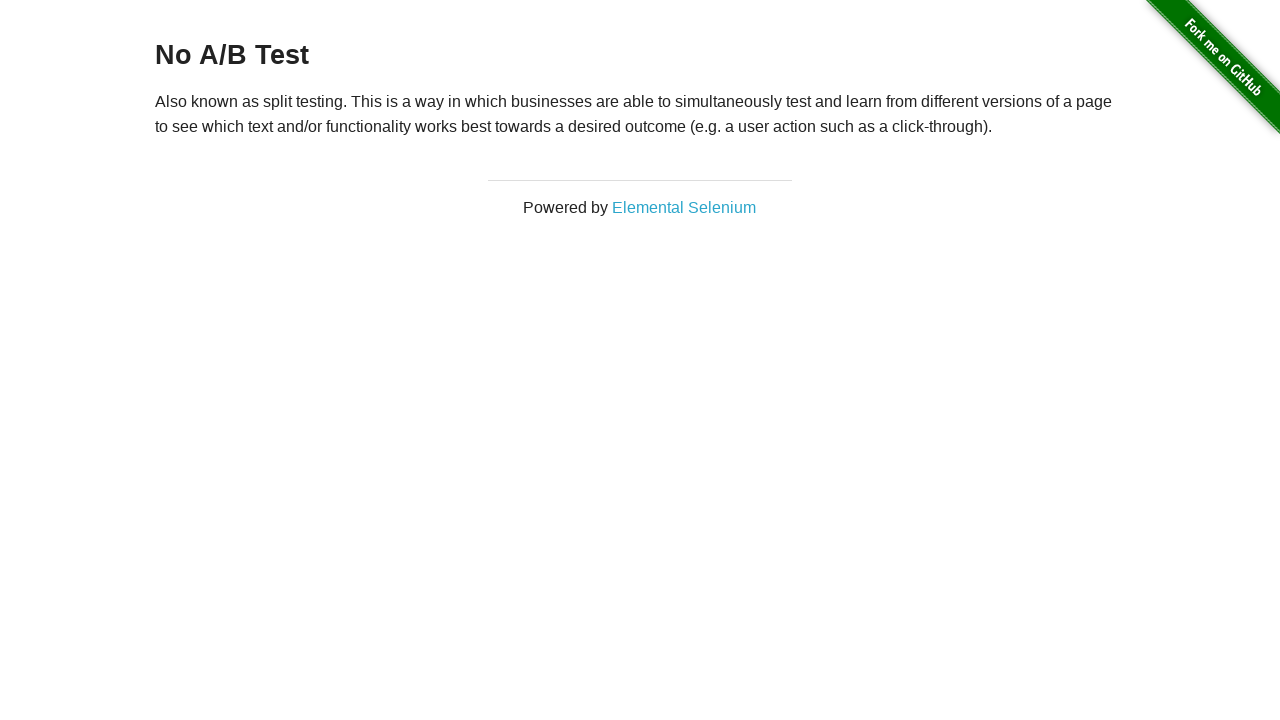

Located the h3 heading element
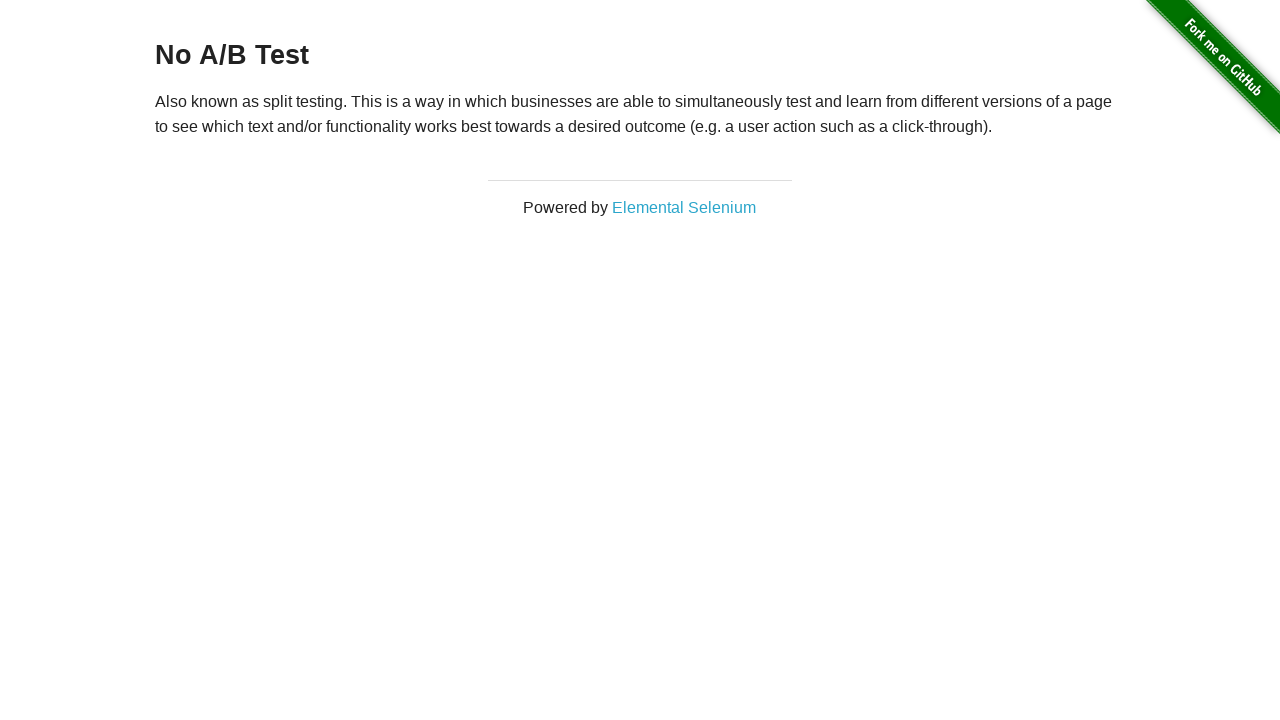

Waited for heading element to be visible
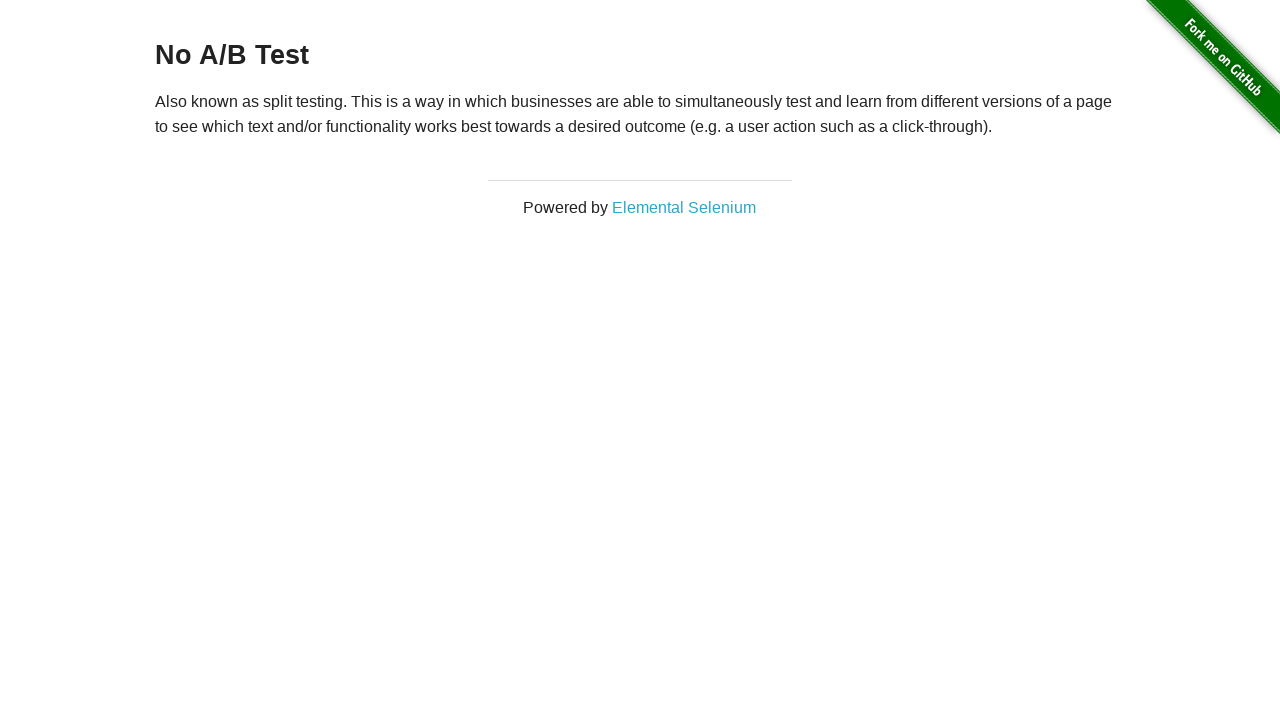

Retrieved heading text: 'No A/B Test'
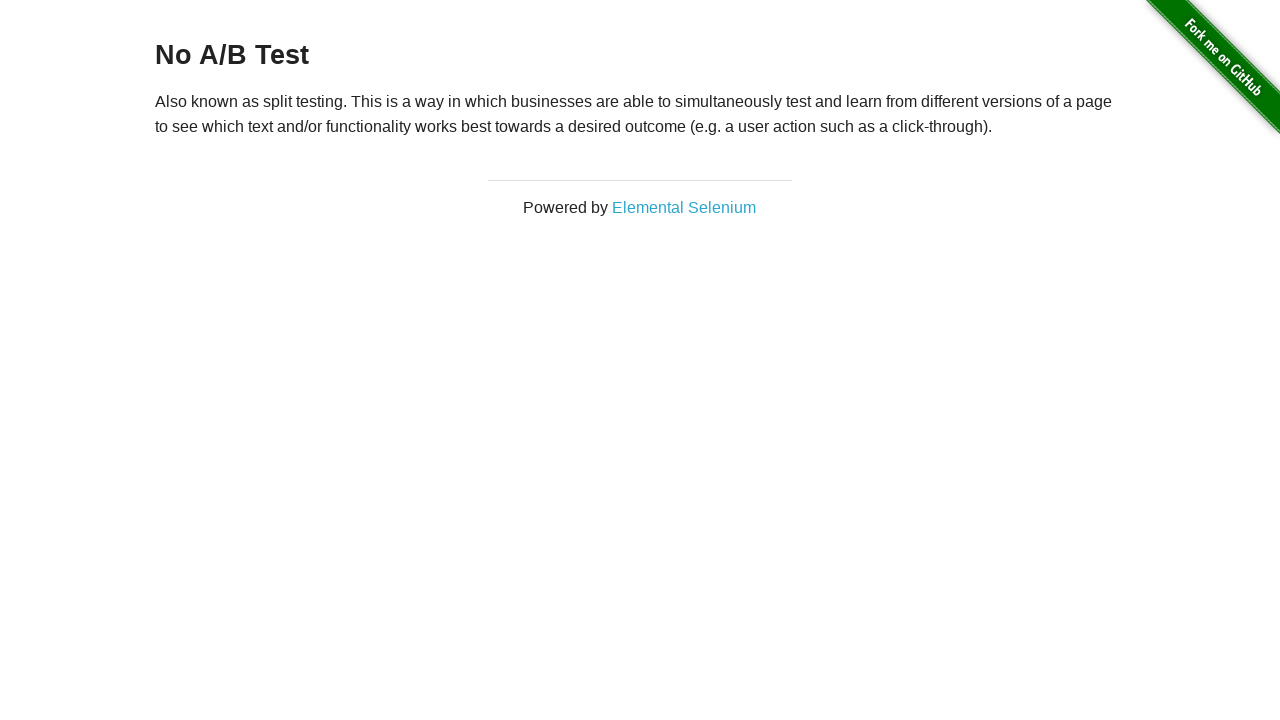

Verified opt-out is active - heading displays 'No A/B Test'
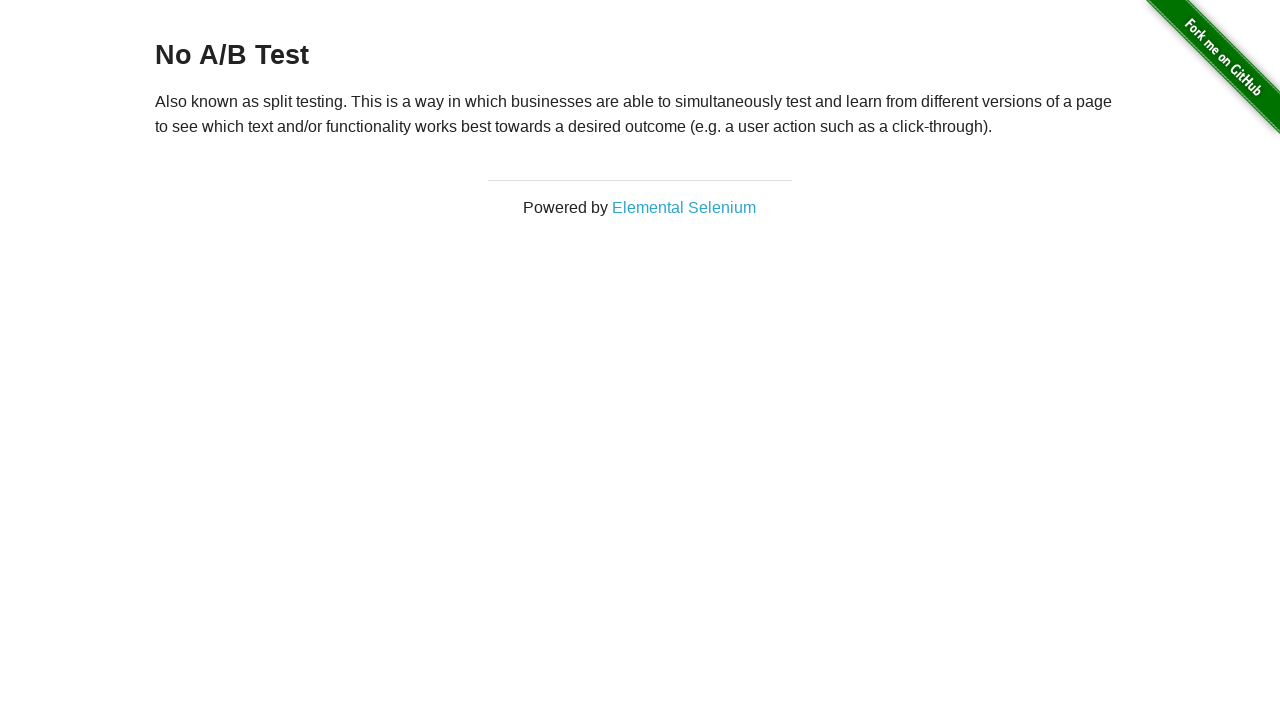

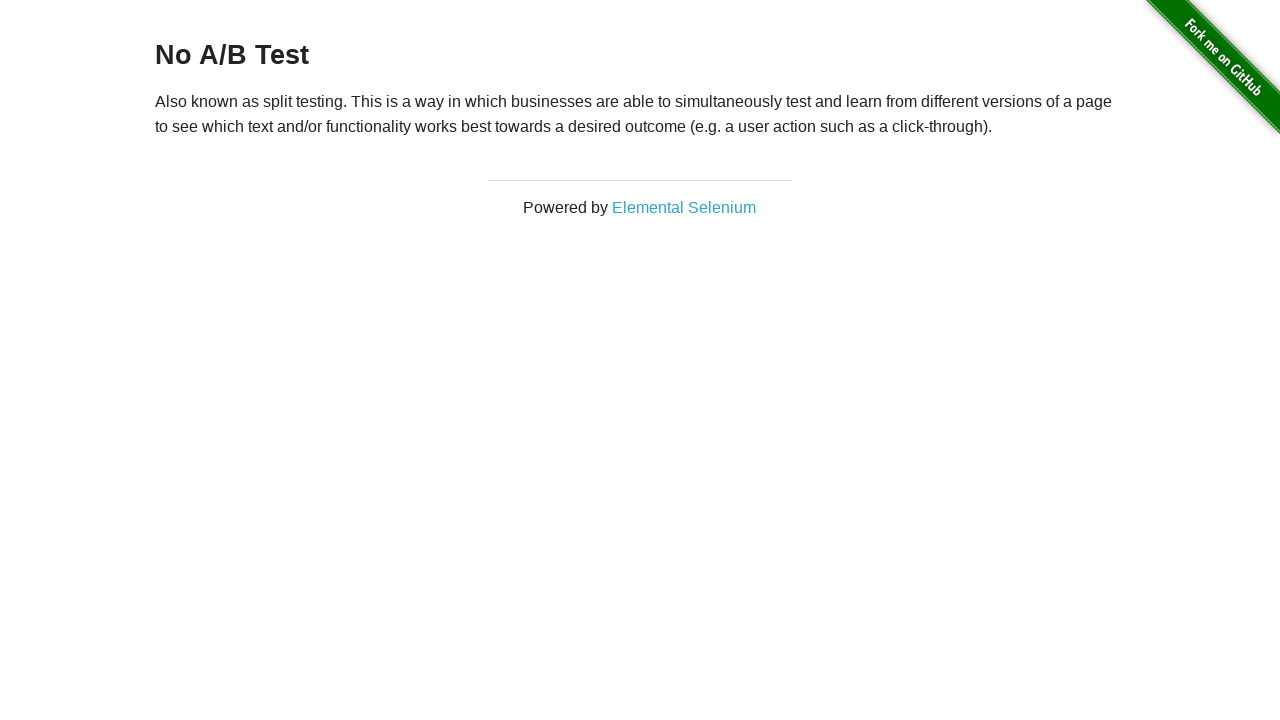